Tests dynamic page loading where an element is rendered after clicking a Start button. Clicks the button, waits for loading to complete, and verifies the finish text appears.

Starting URL: http://the-internet.herokuapp.com/dynamic_loading/2

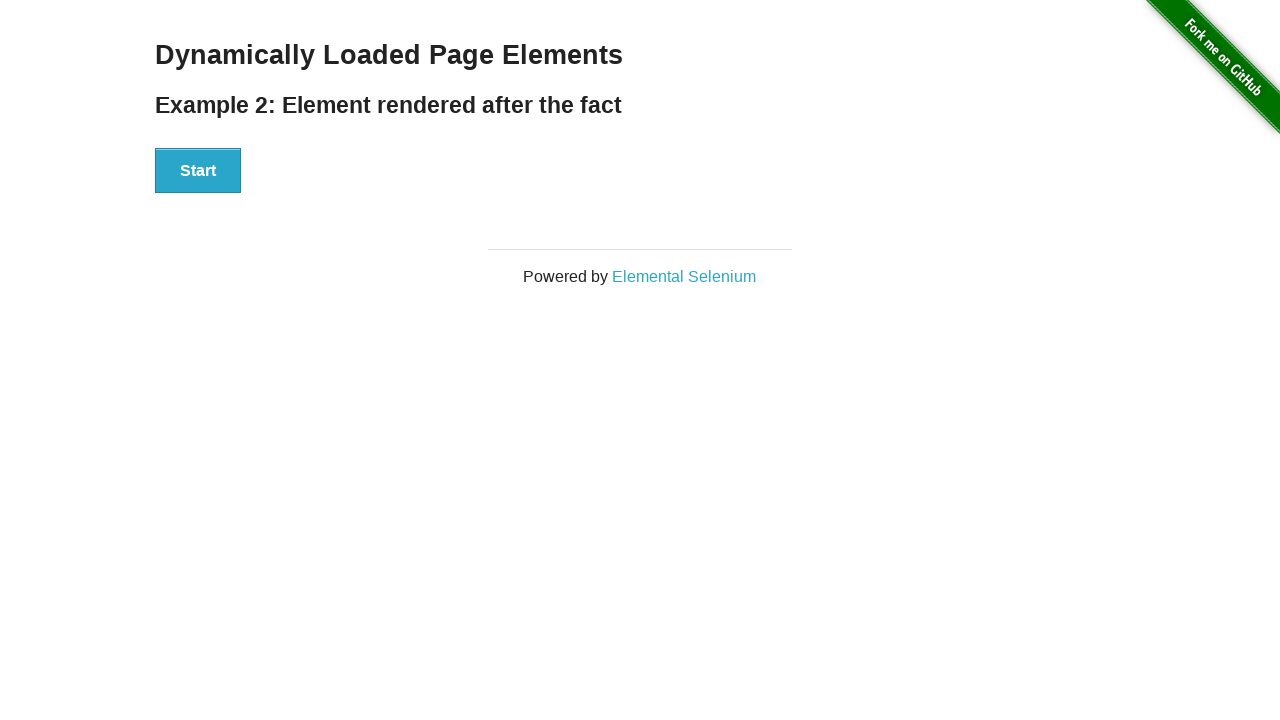

Clicked the Start button to initiate dynamic loading at (198, 171) on #start button
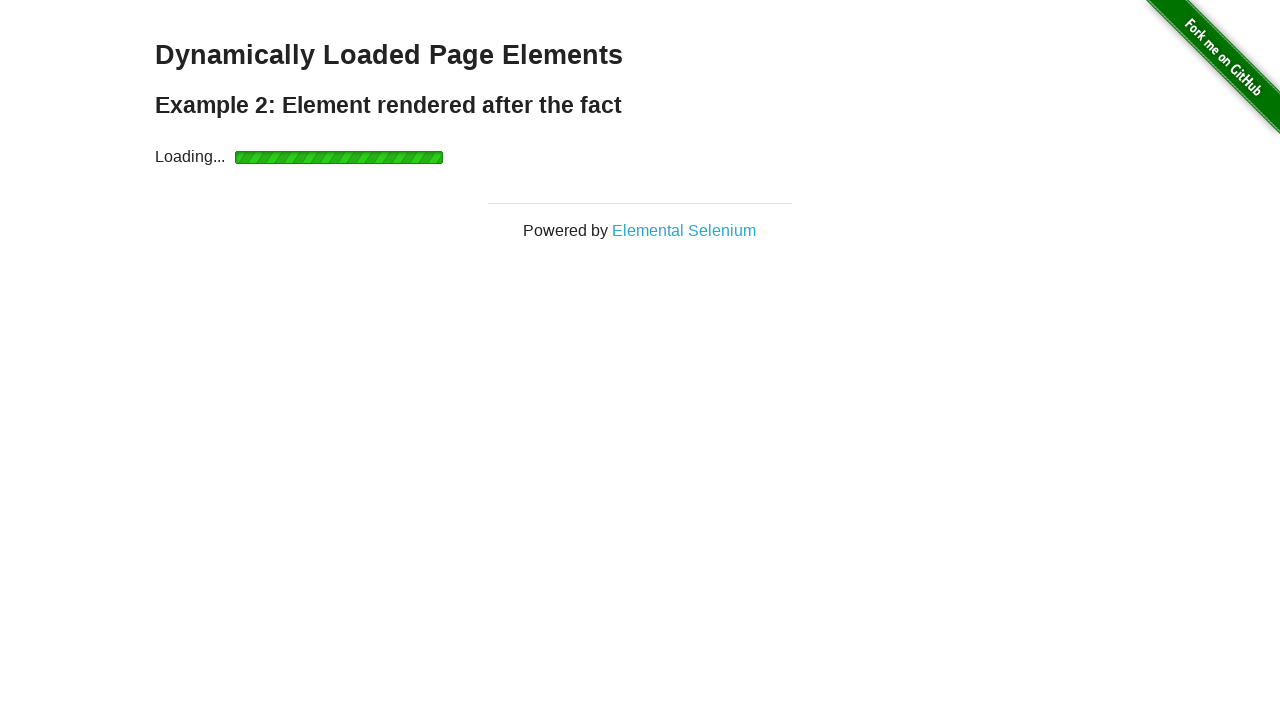

Waited for finish element to become visible after loading completed
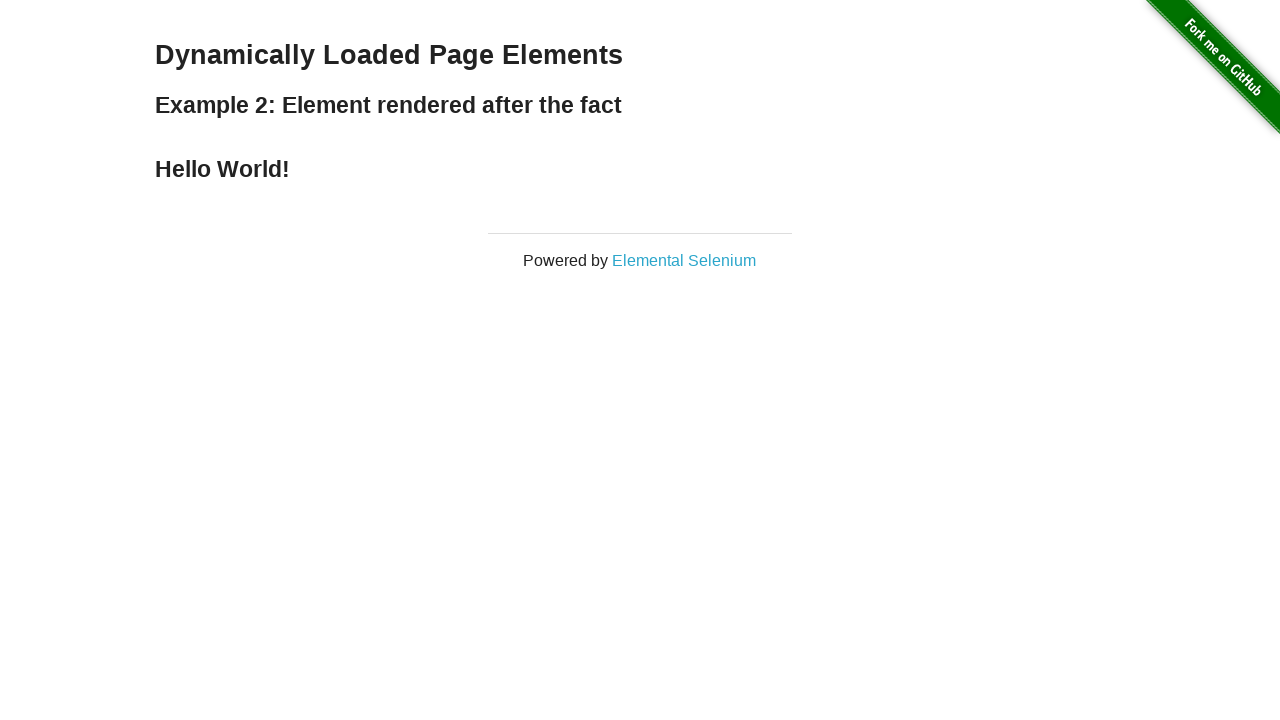

Verified that the finish text is displayed on the page
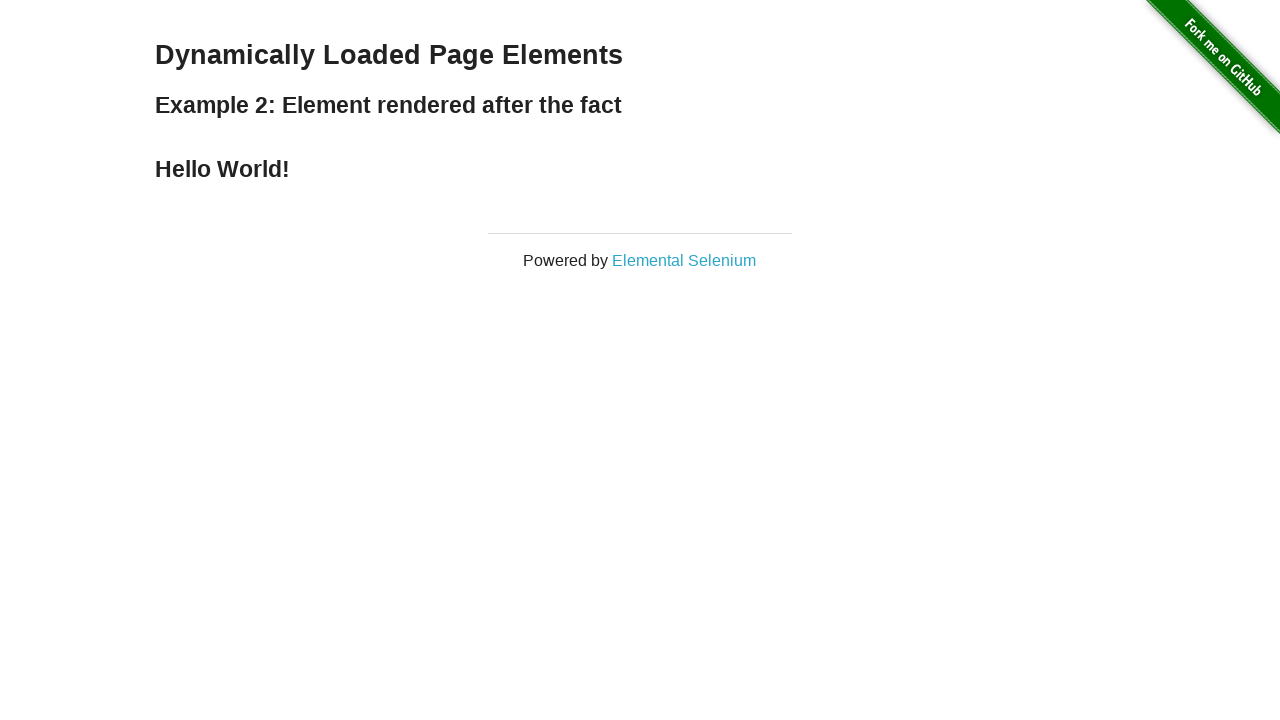

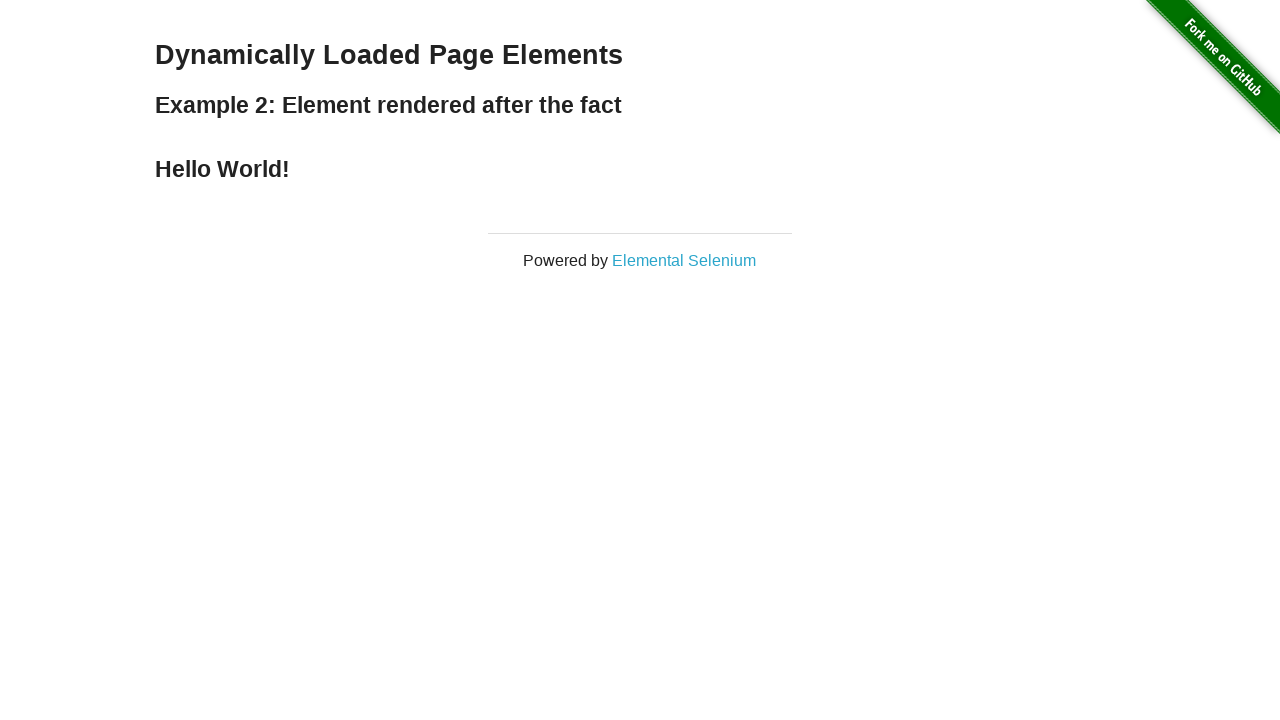